Tests browser navigation methods on SpiceJet website by clicking links, navigating back/forward, refreshing, and navigating to different pages

Starting URL: https://www.spicejet.com/

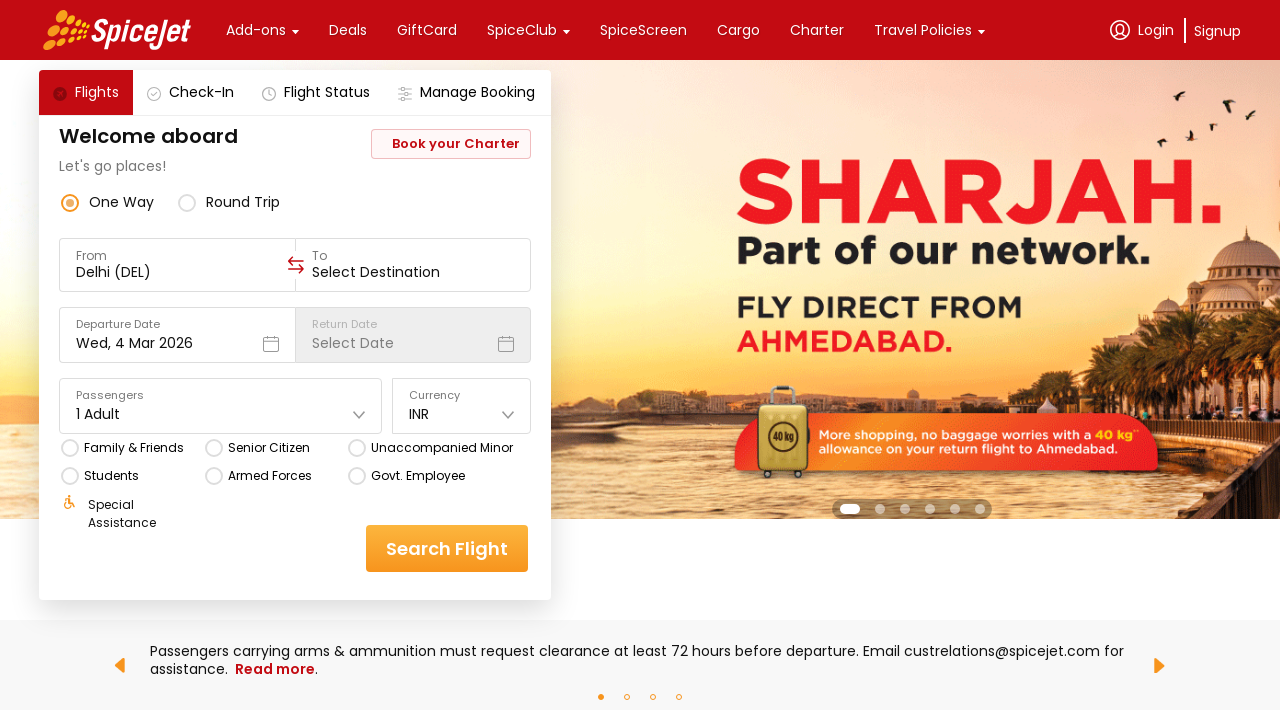

Clicked SPICECLUB link at (522, 30) on text=SPICECLUB
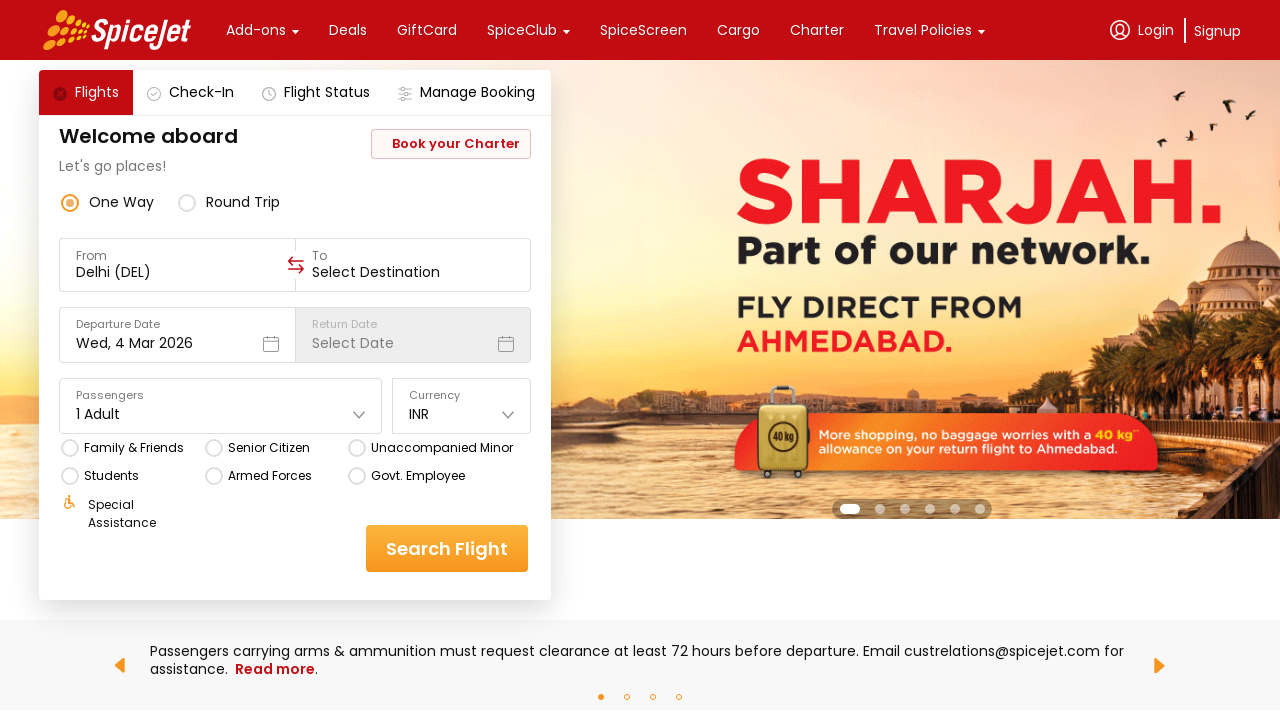

Waited for navigation after clicking SPICECLUB
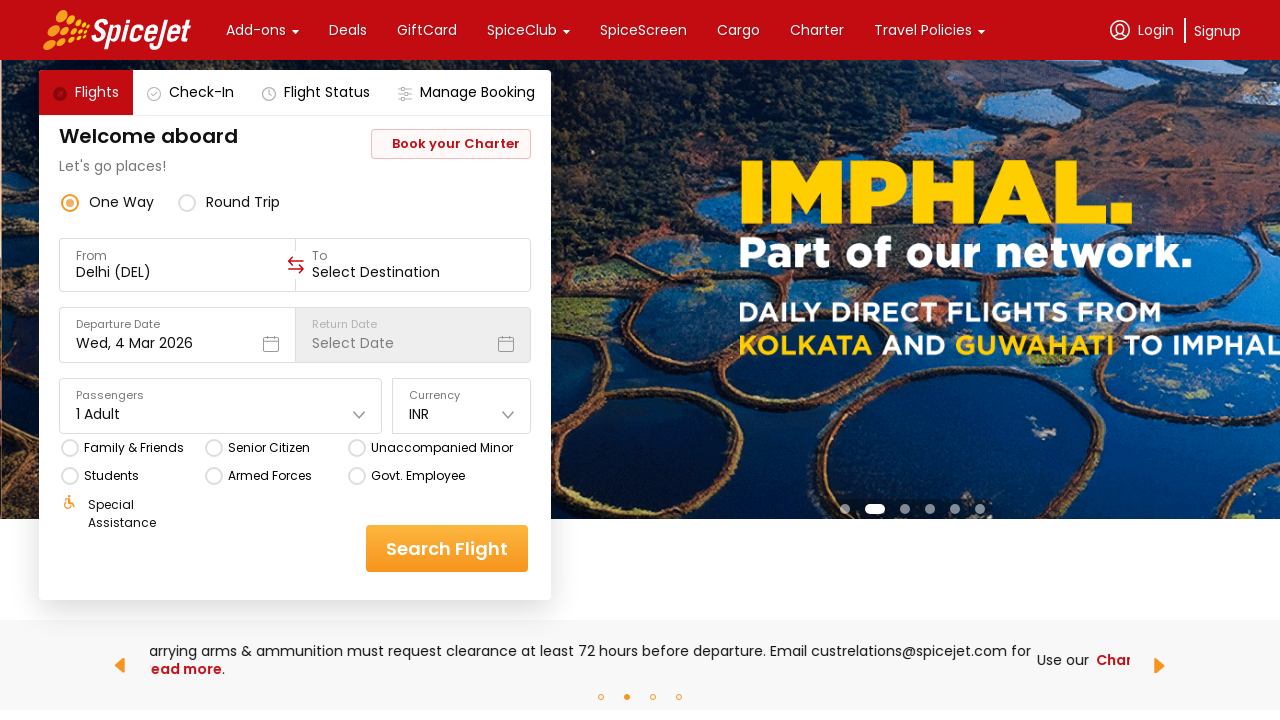

Navigated back to previous page
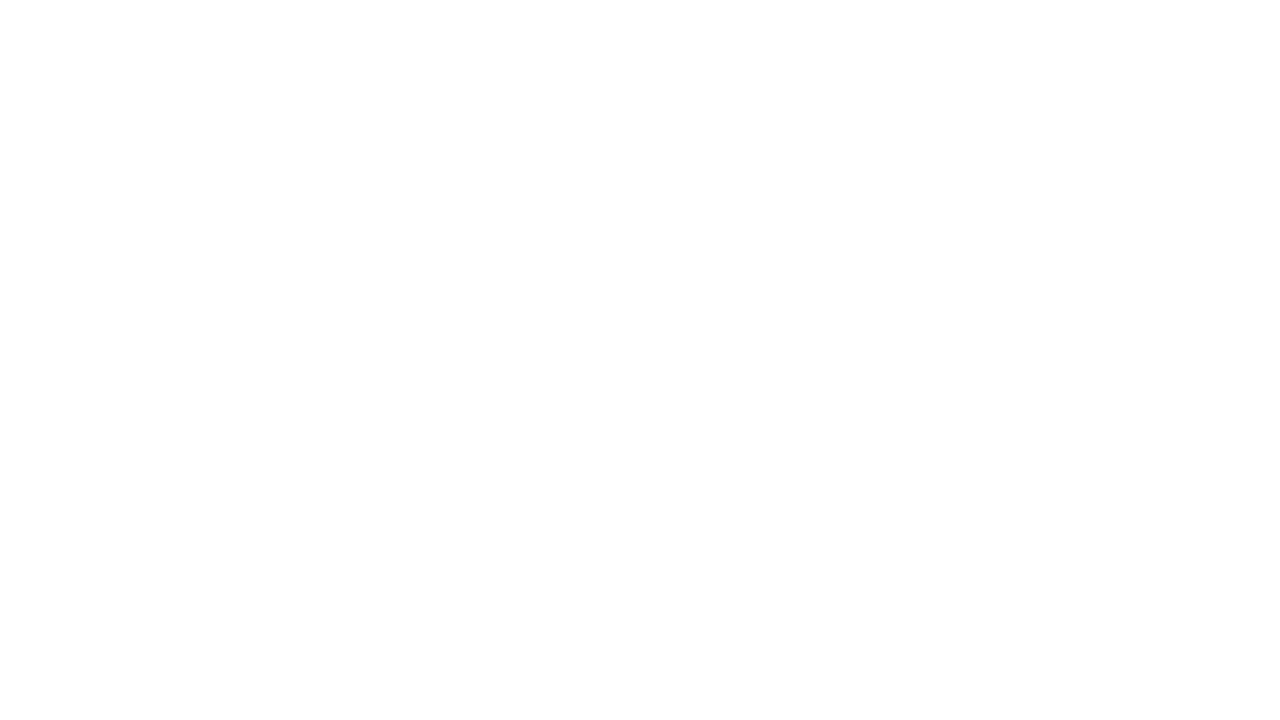

Waited for page to load after navigating back
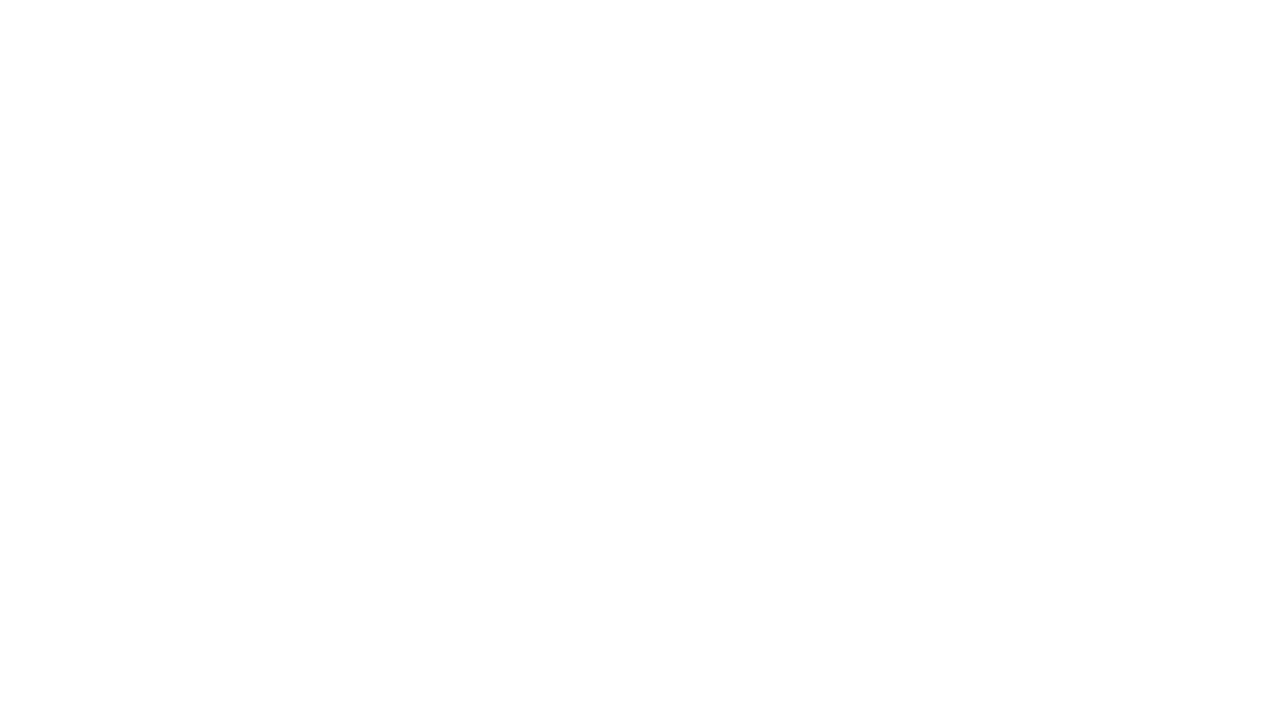

Navigated forward to SPICECLUB page
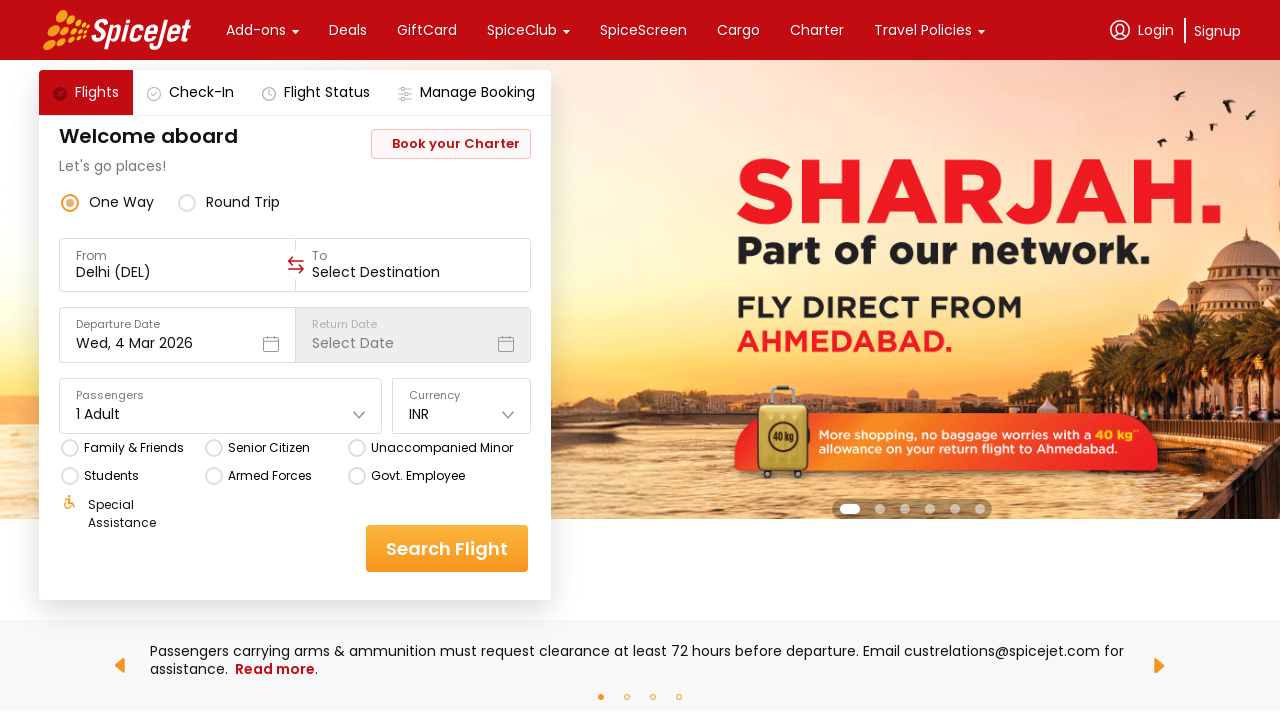

Waited for page to load after navigating forward
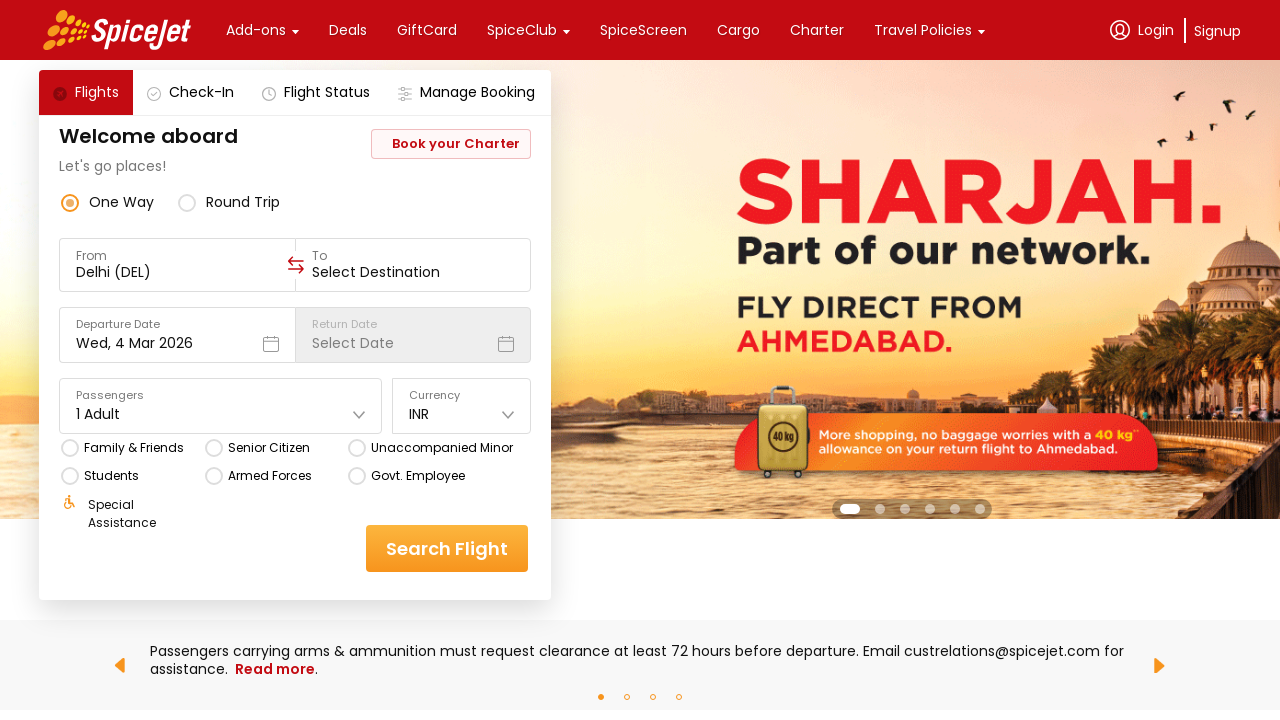

Refreshed the current page
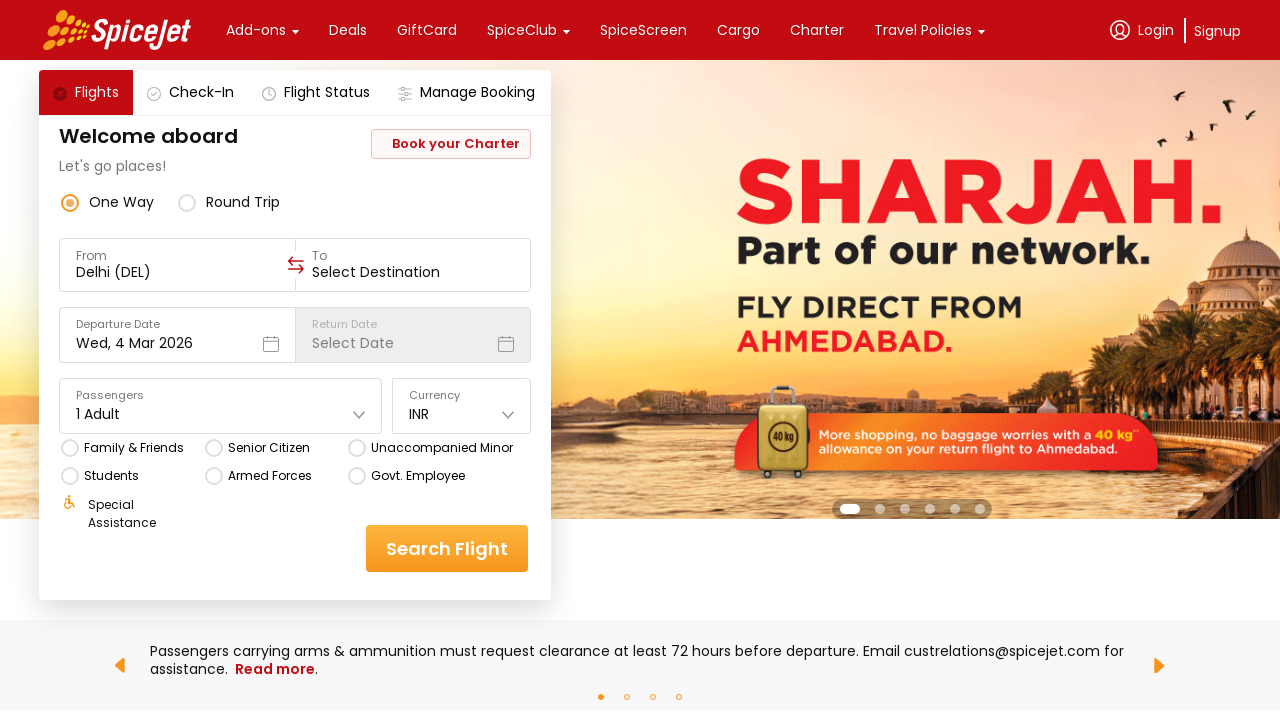

Navigated to Red Hot Offers page
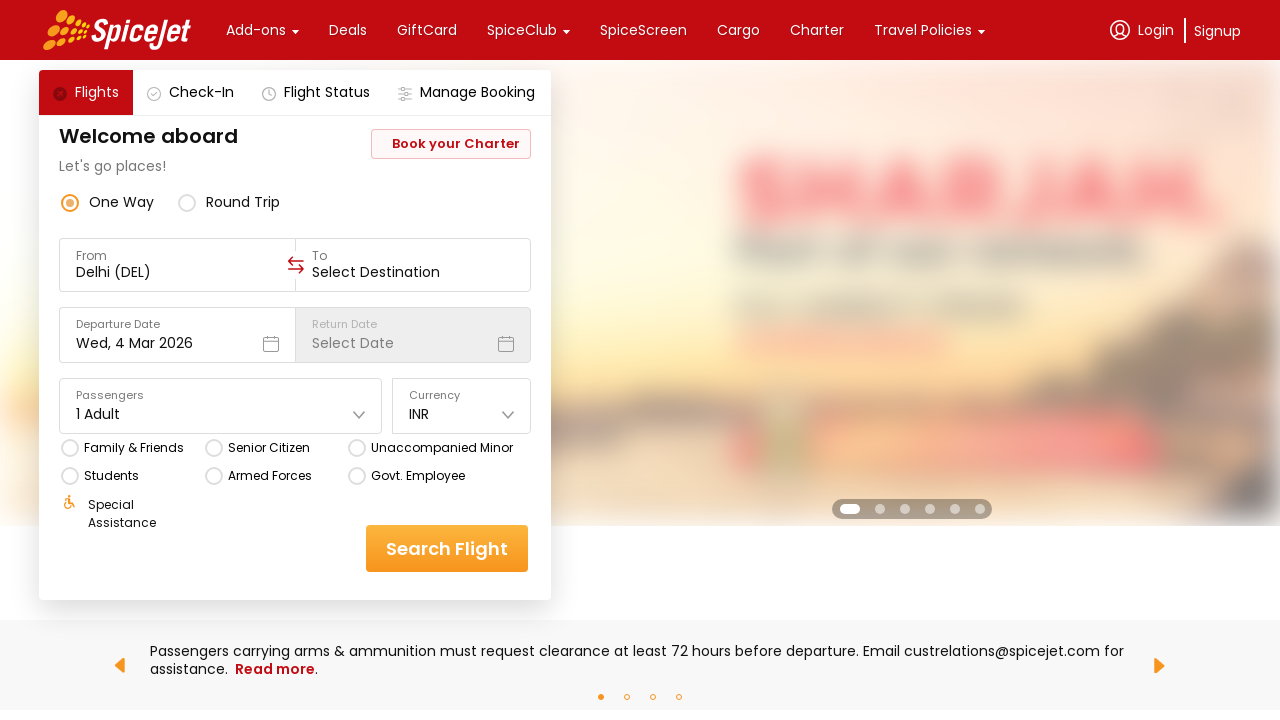

Waited for Red Hot Offers page to load
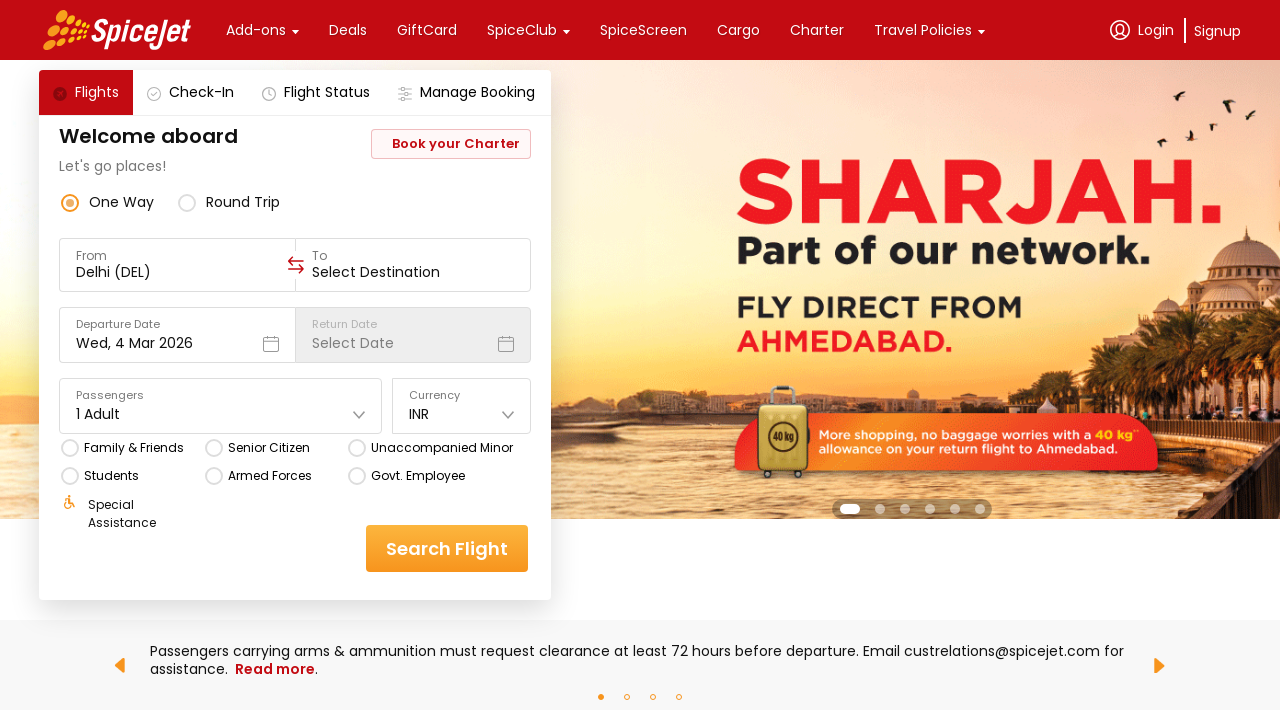

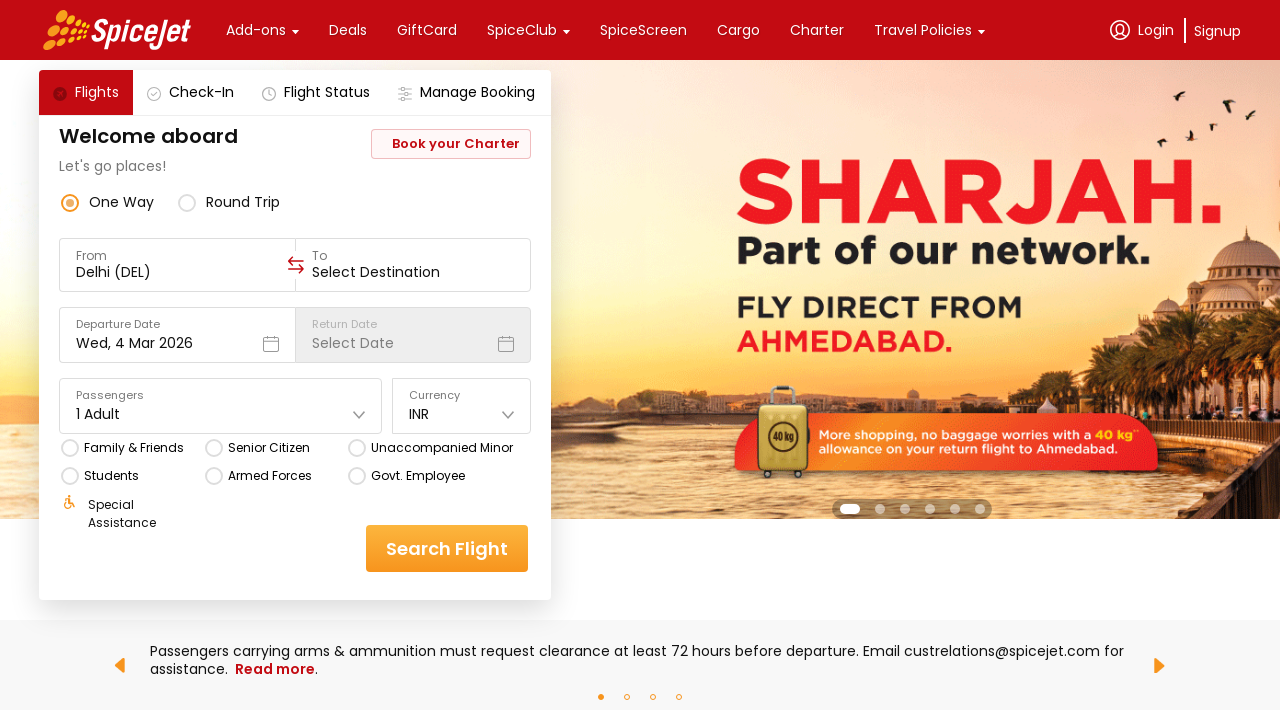